Tests the percent calculator functionality on calculator.net by navigating to the percent calculator, entering two values, clicking calculate, and verifying the result is displayed

Starting URL: http://www.calculator.net

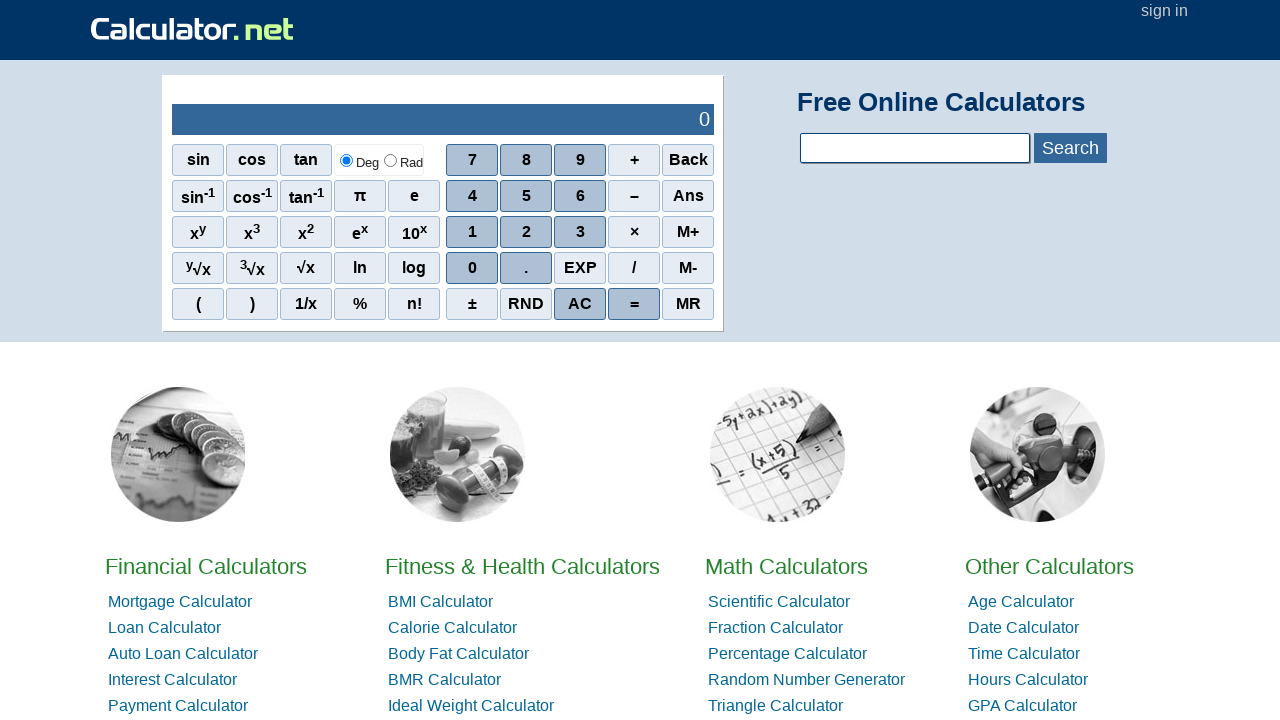

Clicked on Percent Calculators link at (788, 654) on #hl3 li:nth-child(3) a
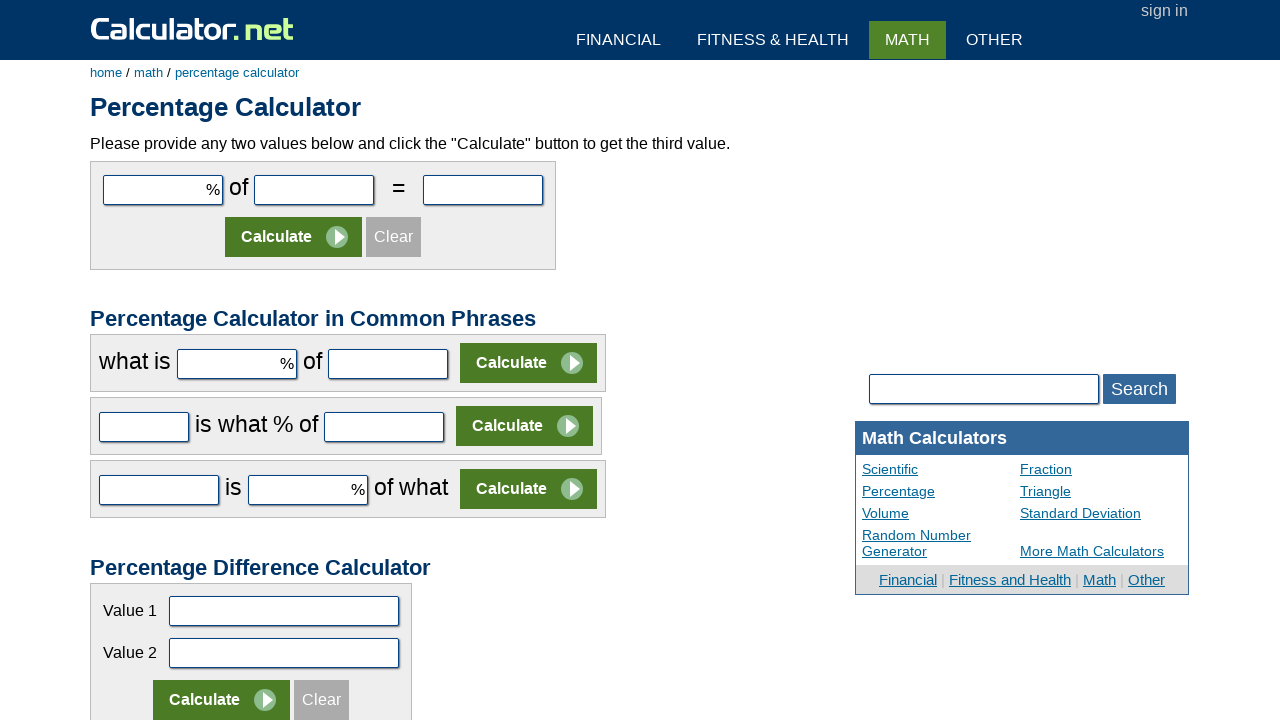

Entered value 10 in the first number field on #cpar1
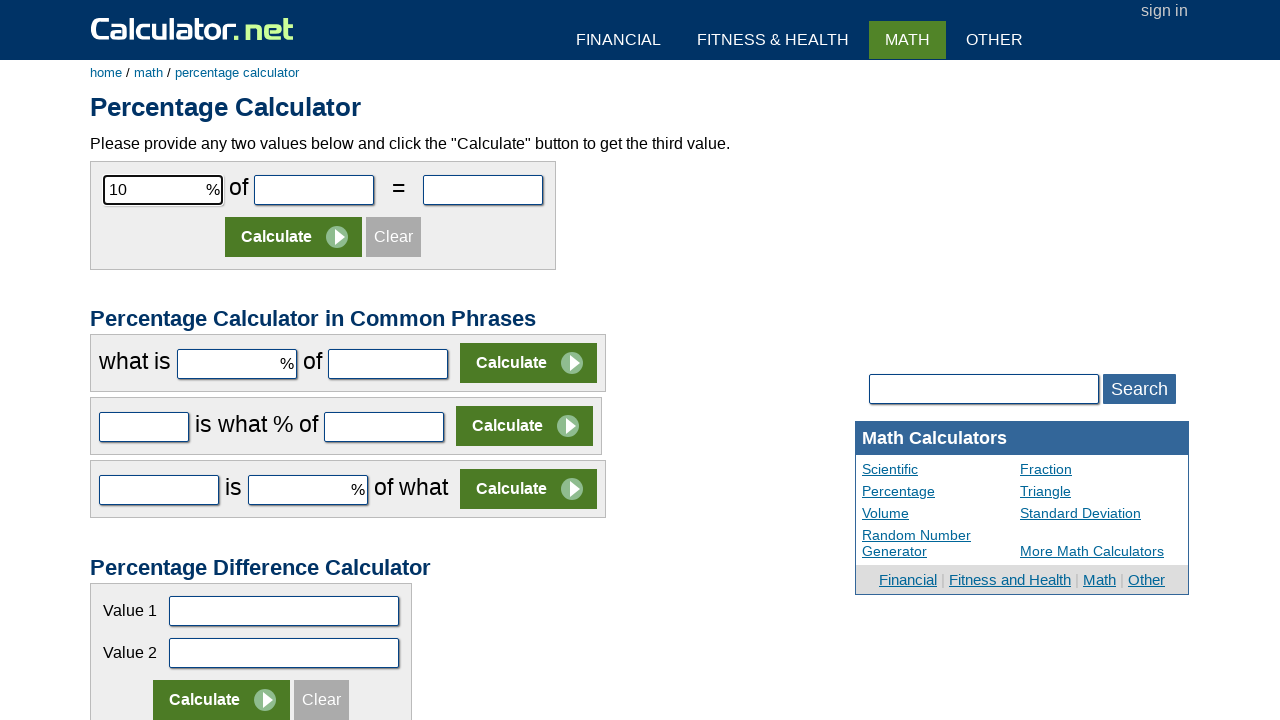

Entered value 50 in the second number field on #cpar2
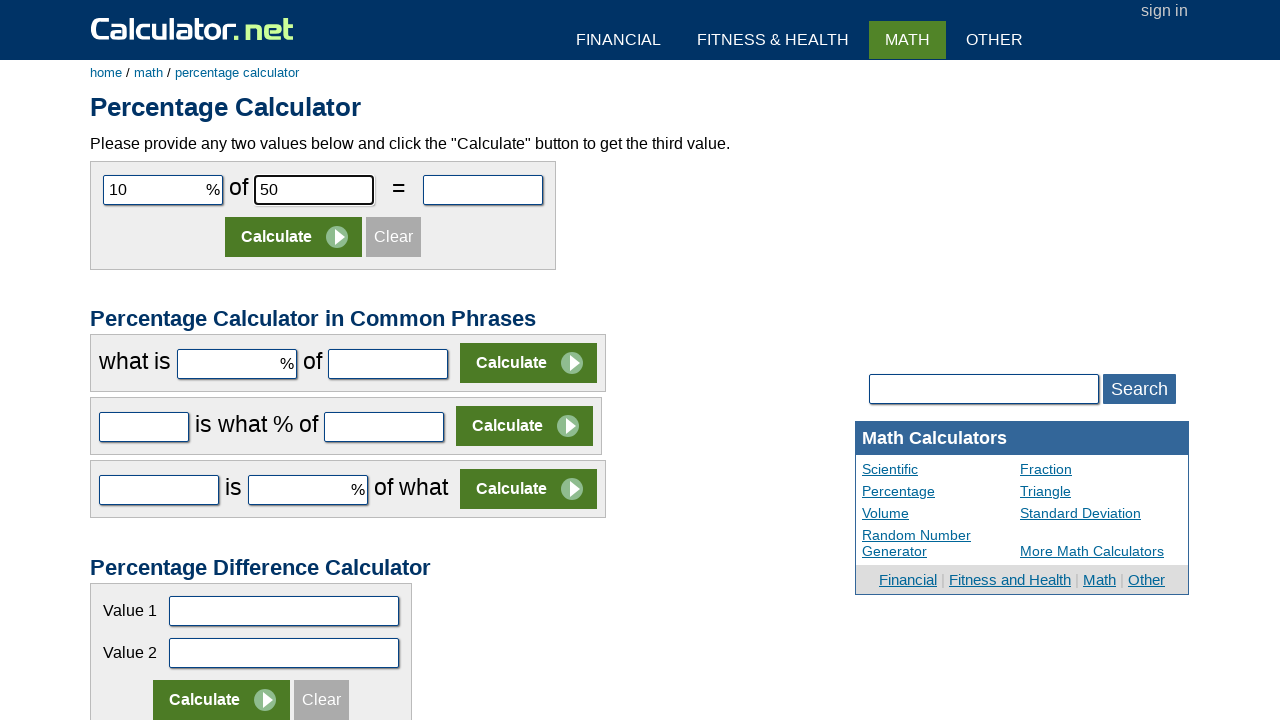

Clicked Calculate button at (294, 237) on #content table:first-of-type input[type='submit'], #content table:first-of-type 
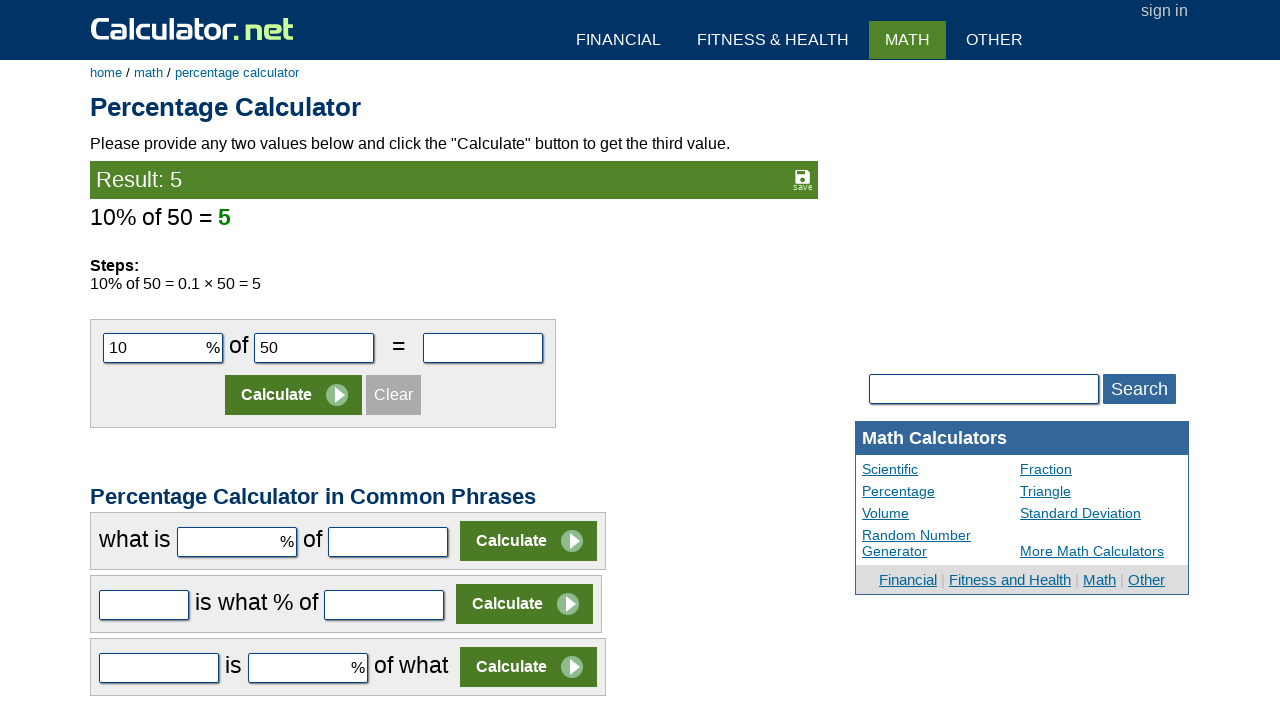

Result displayed on the page
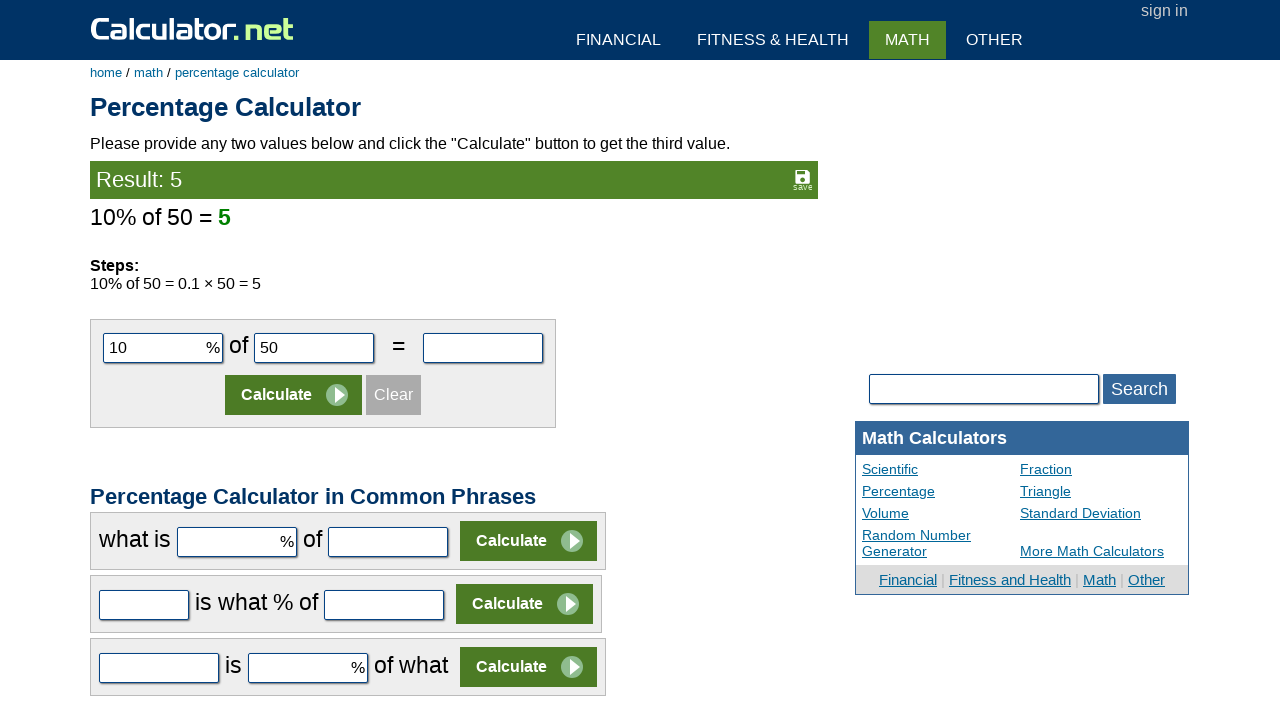

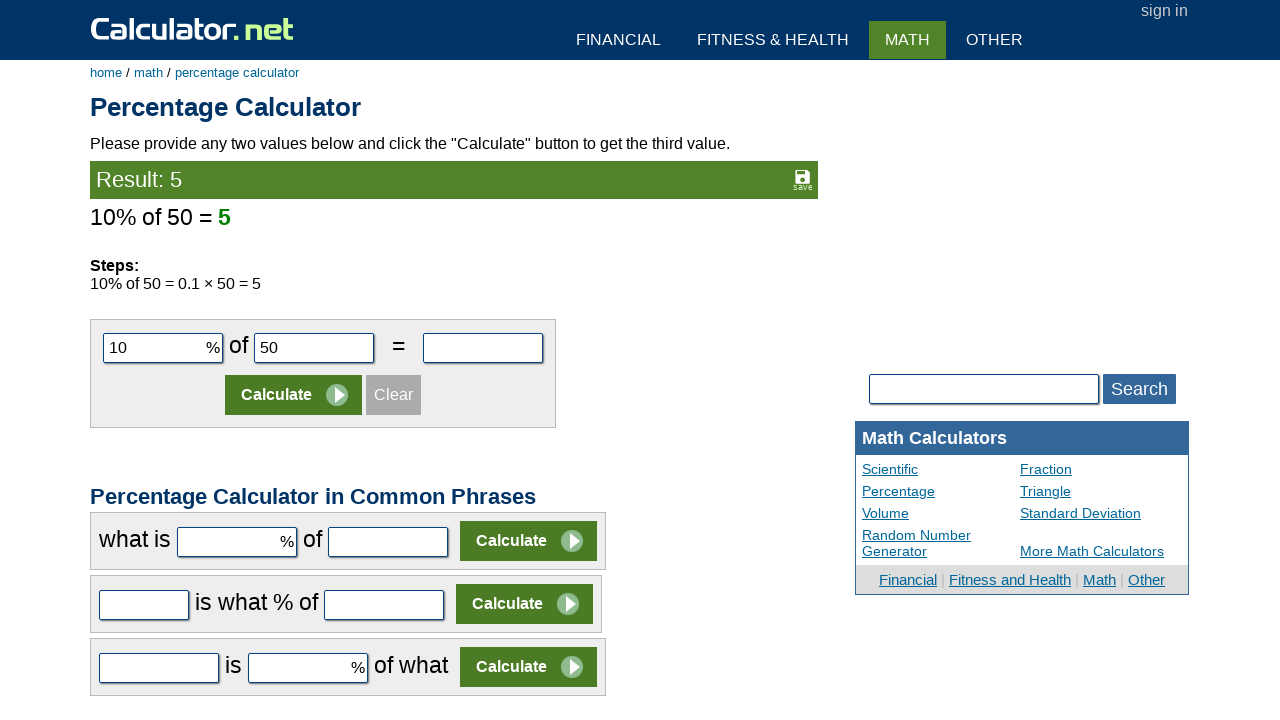